Tests iframe handling by switching to an iframe, reading content, and switching back to main content

Starting URL: https://demoqa.com/frames

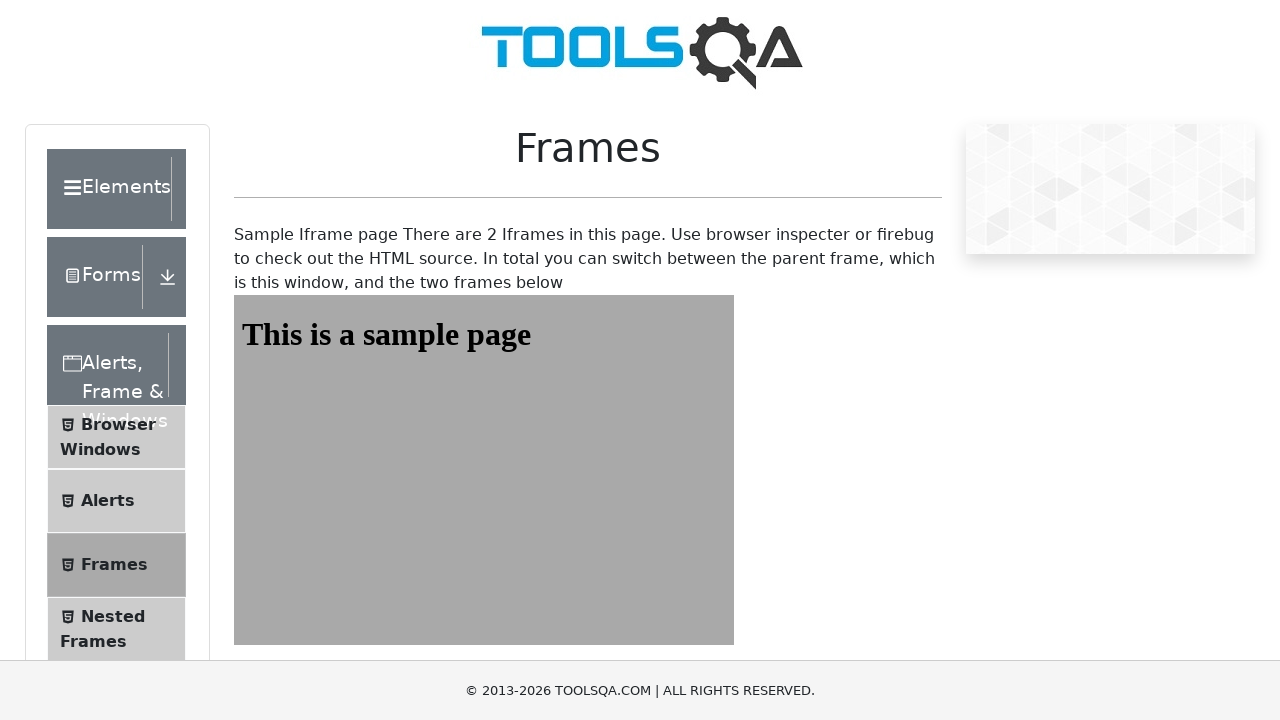

Navigated to https://demoqa.com/frames
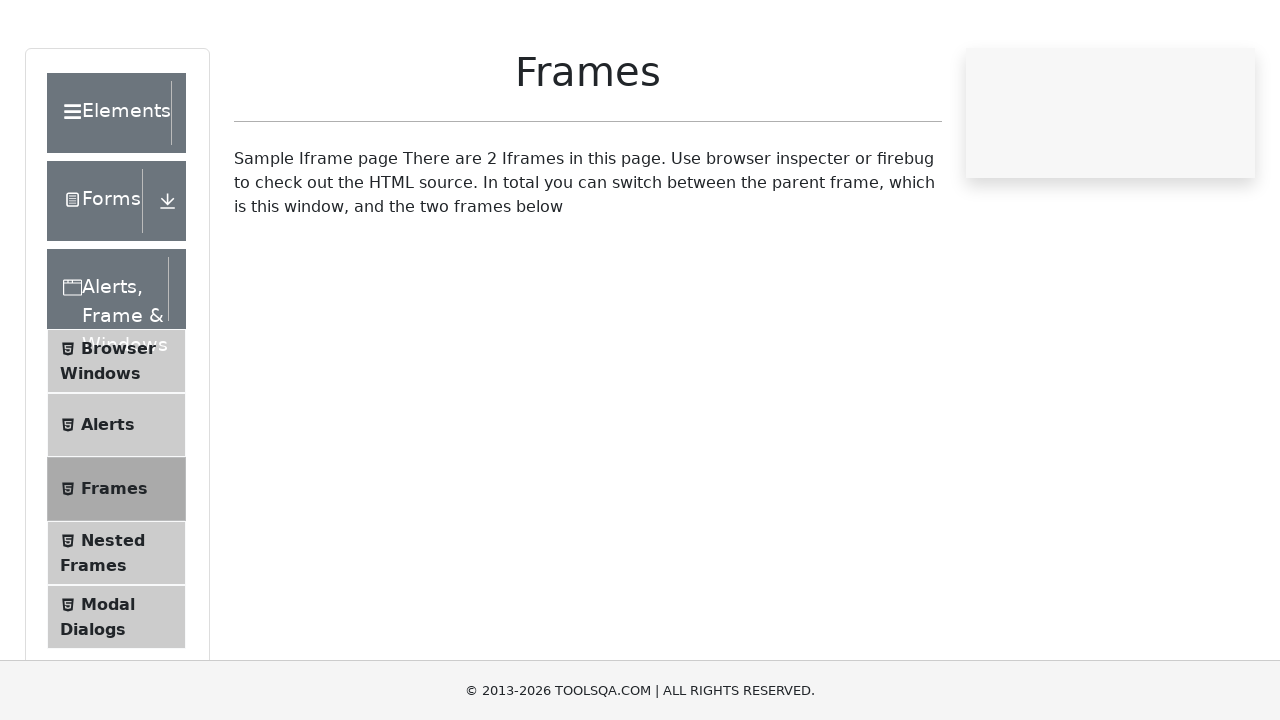

Switched to iframe with name 'frame2'
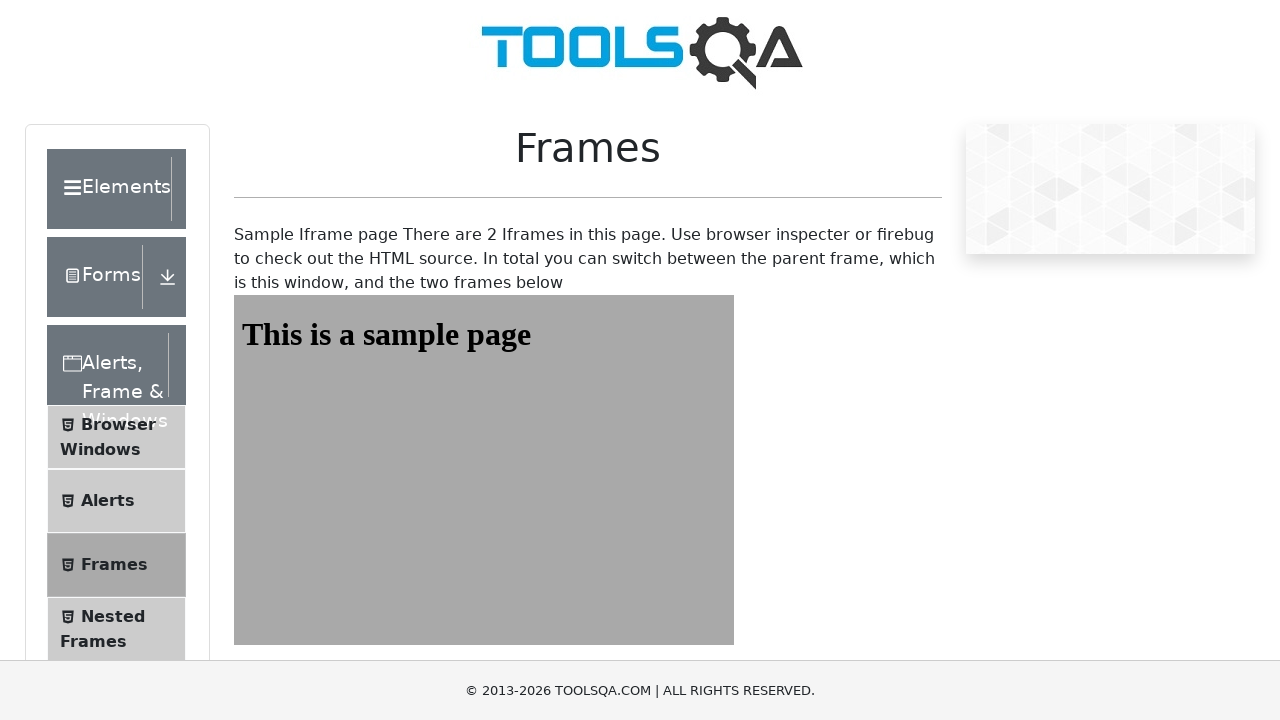

Retrieved text content from #sampleHeading element in iframe
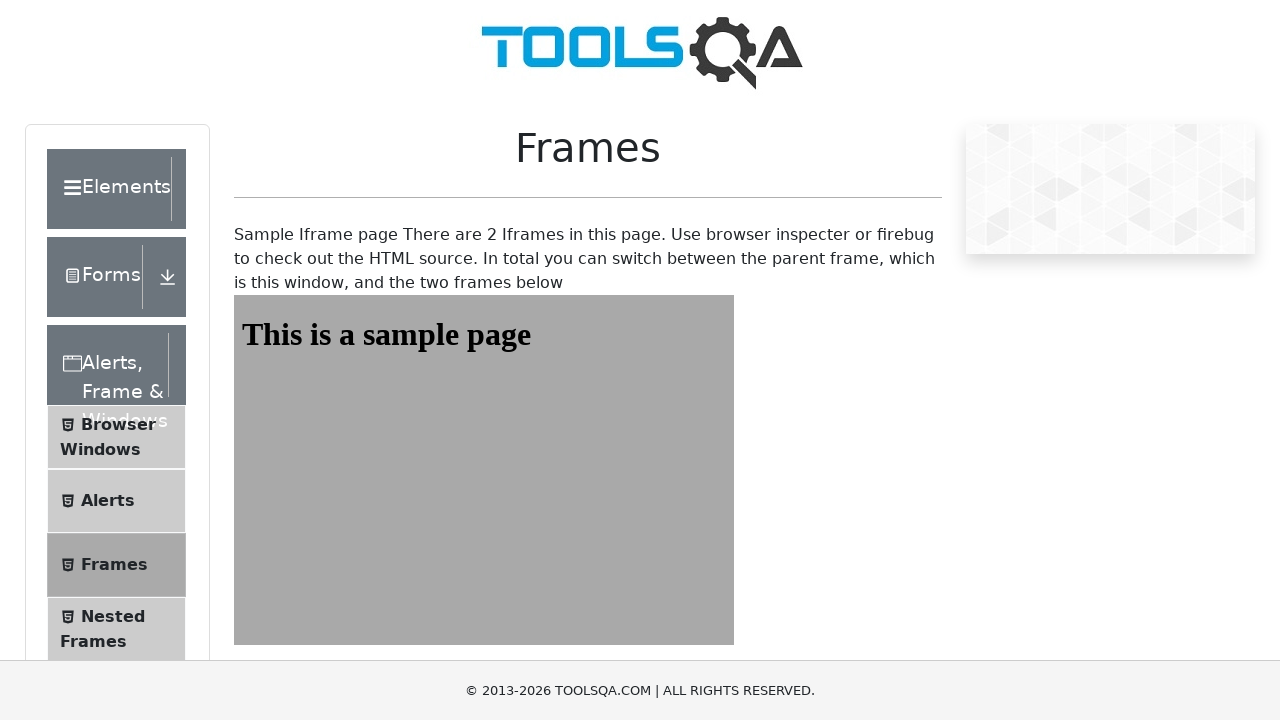

Printed iframe content: This is a sample page
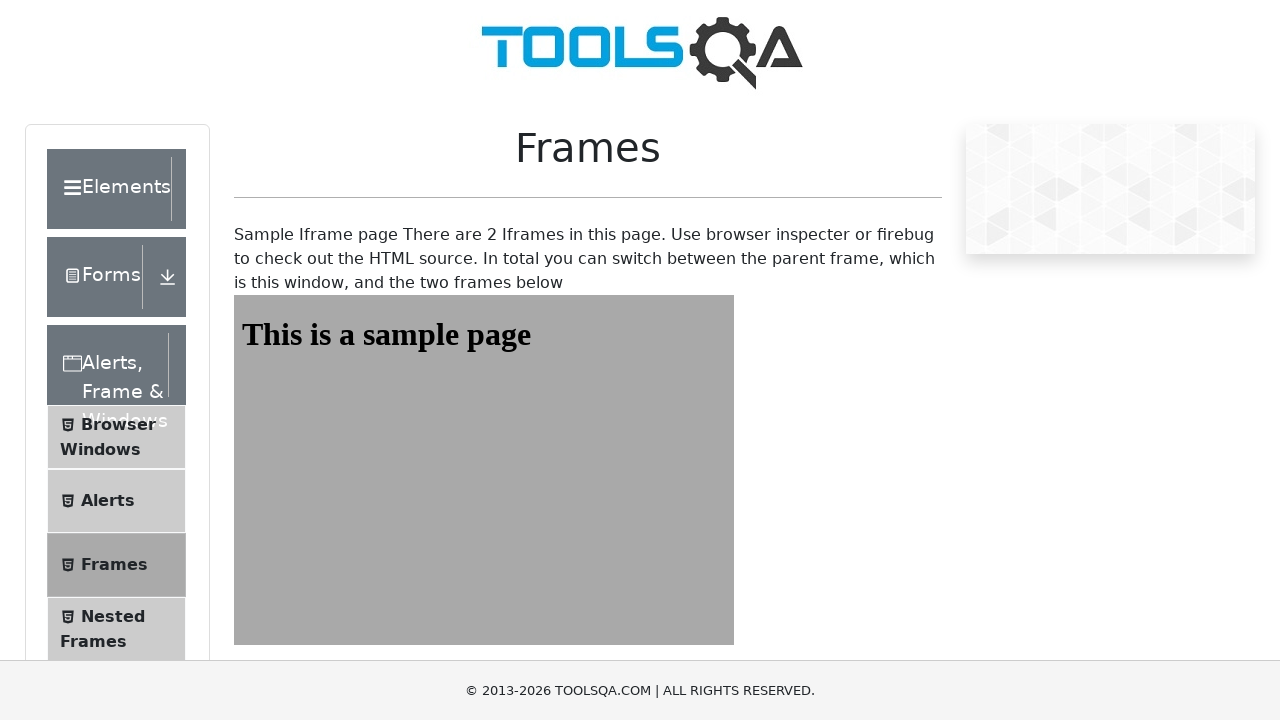

Assertion passed: 'This is a sample page' found in iframe text
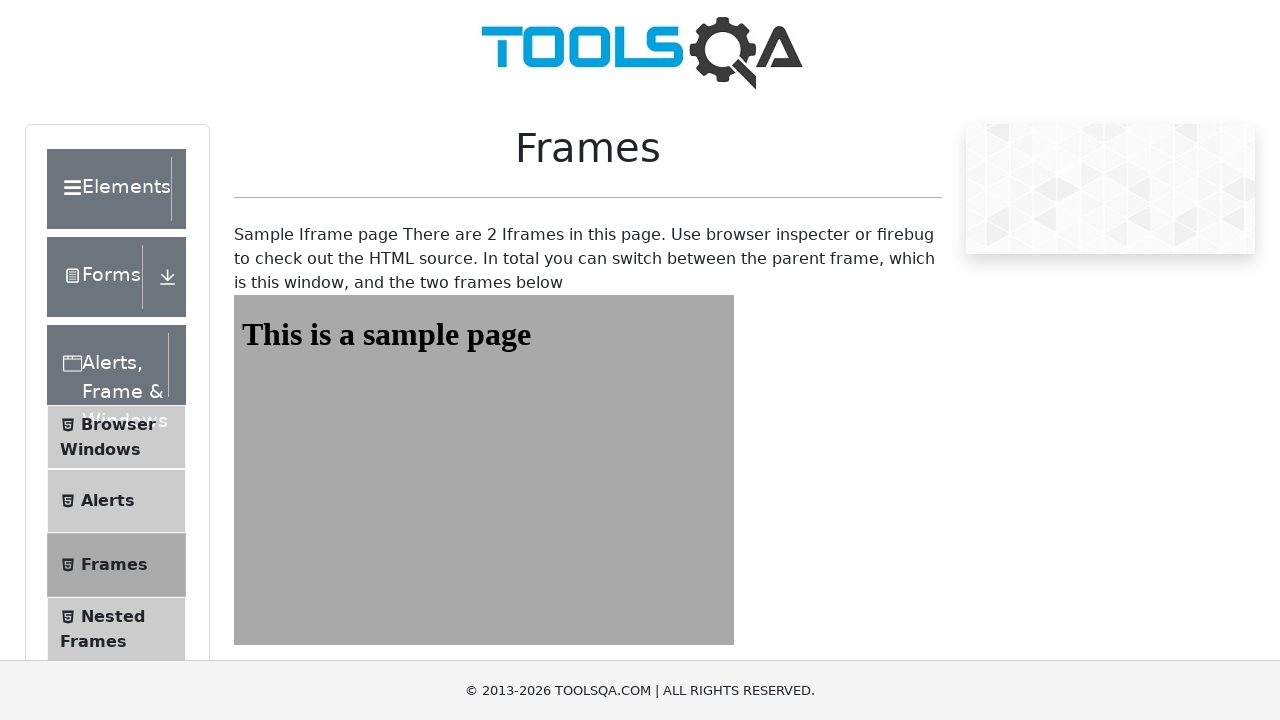

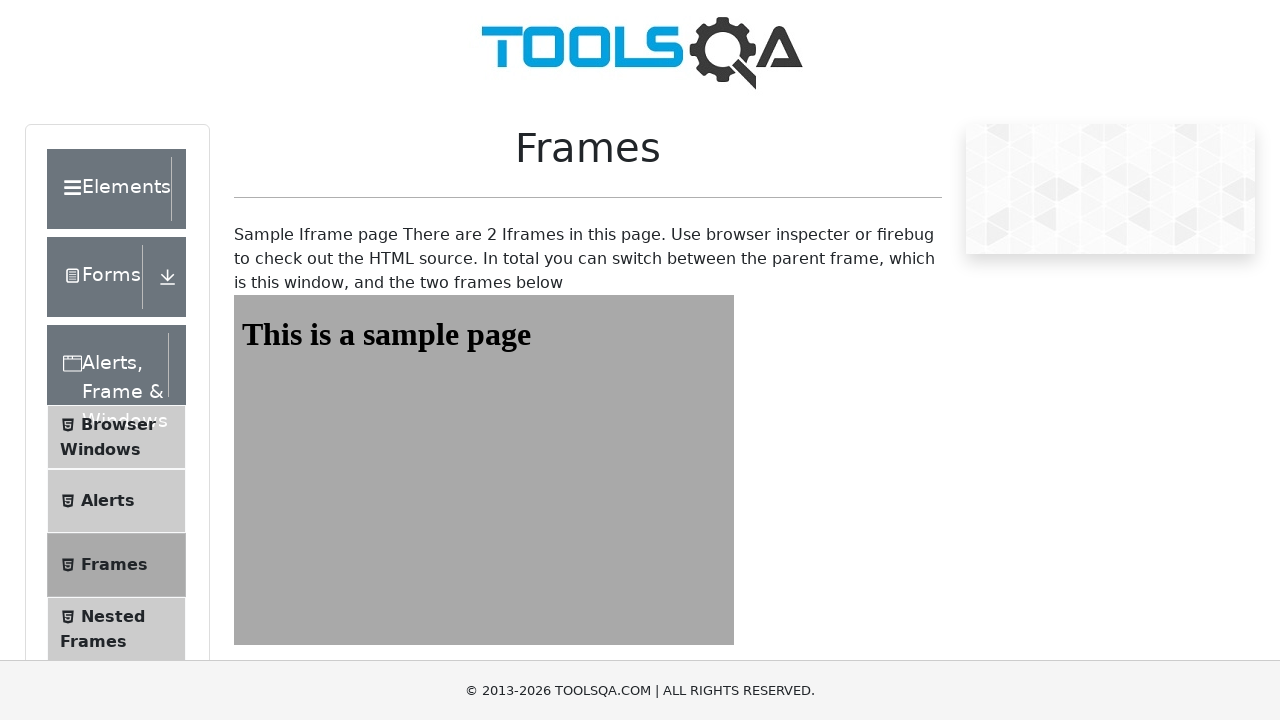